Tests that the currently applied filter is highlighted correctly

Starting URL: https://demo.playwright.dev/todomvc

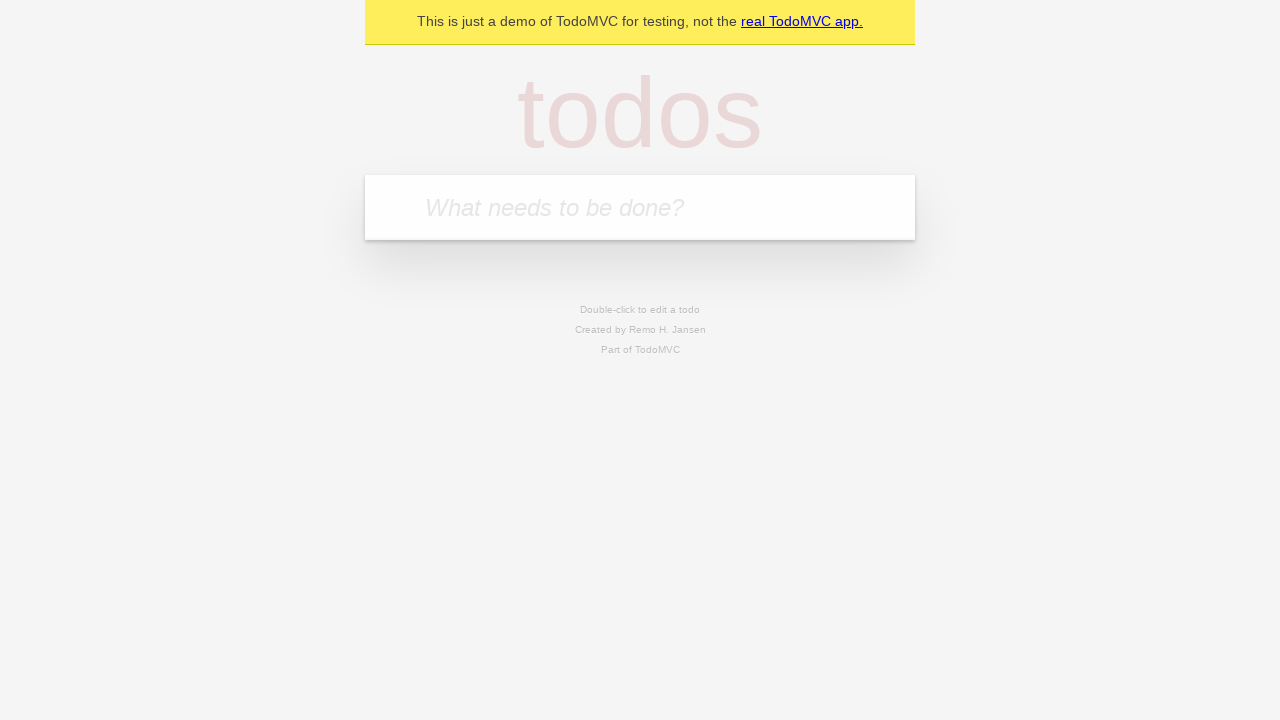

Filled new todo input with 'buy some cheese' on .new-todo
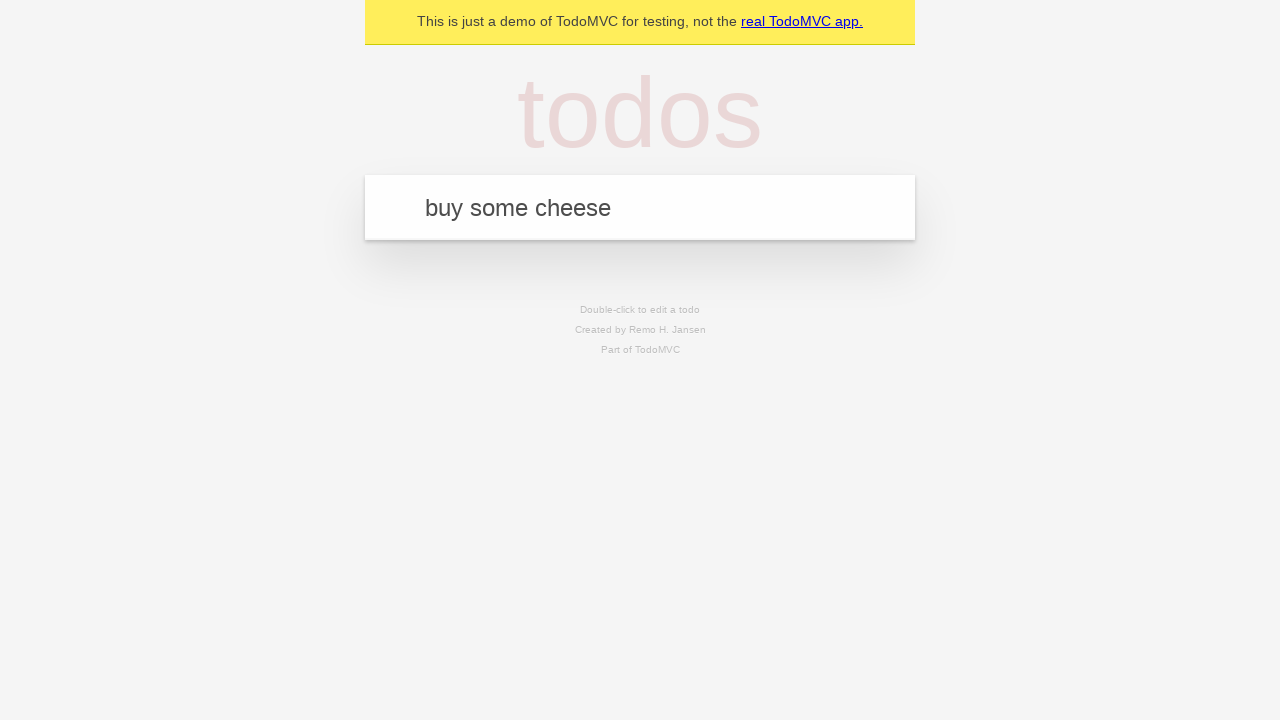

Pressed Enter to add first todo on .new-todo
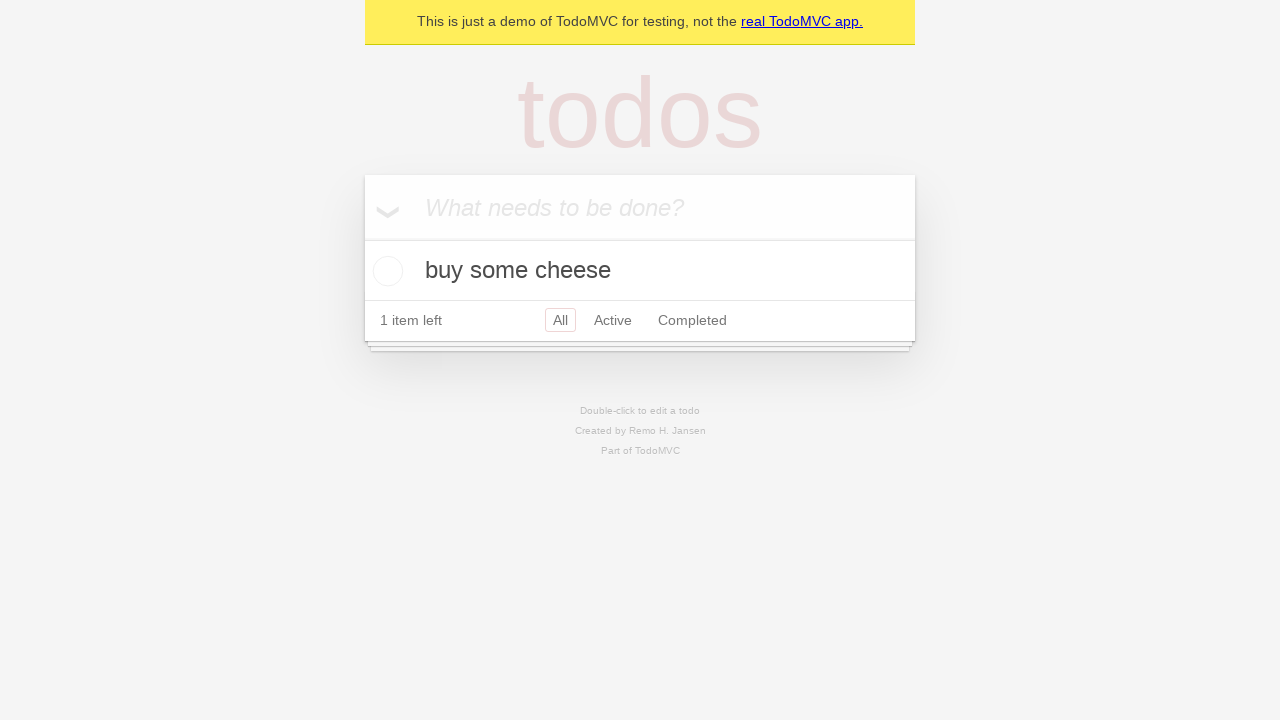

Filled new todo input with 'feed the cat' on .new-todo
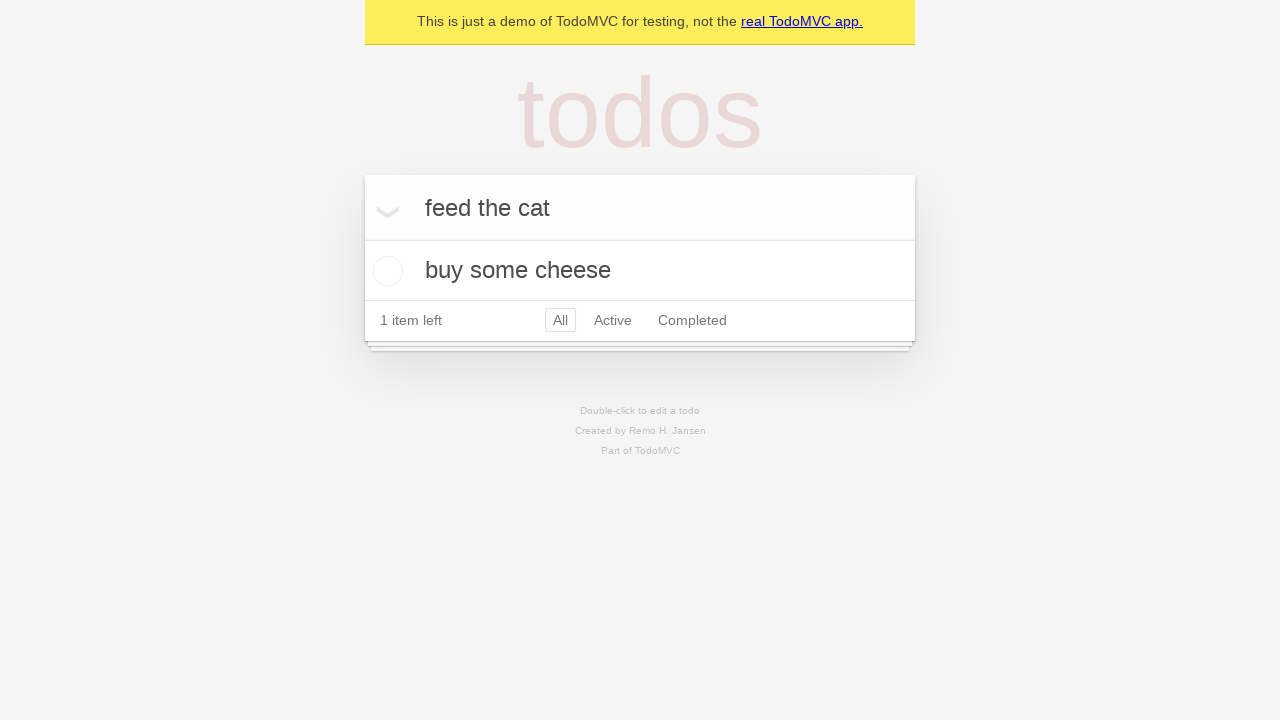

Pressed Enter to add second todo on .new-todo
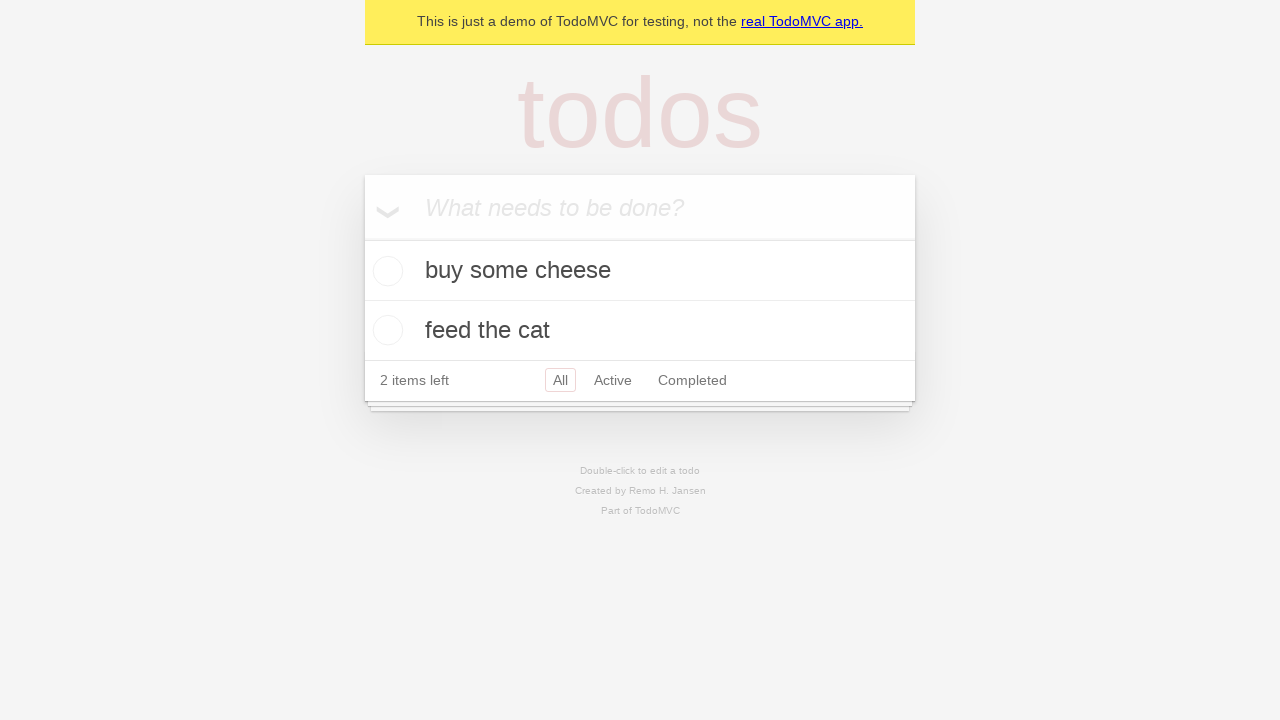

Filled new todo input with 'book a doctors appointment' on .new-todo
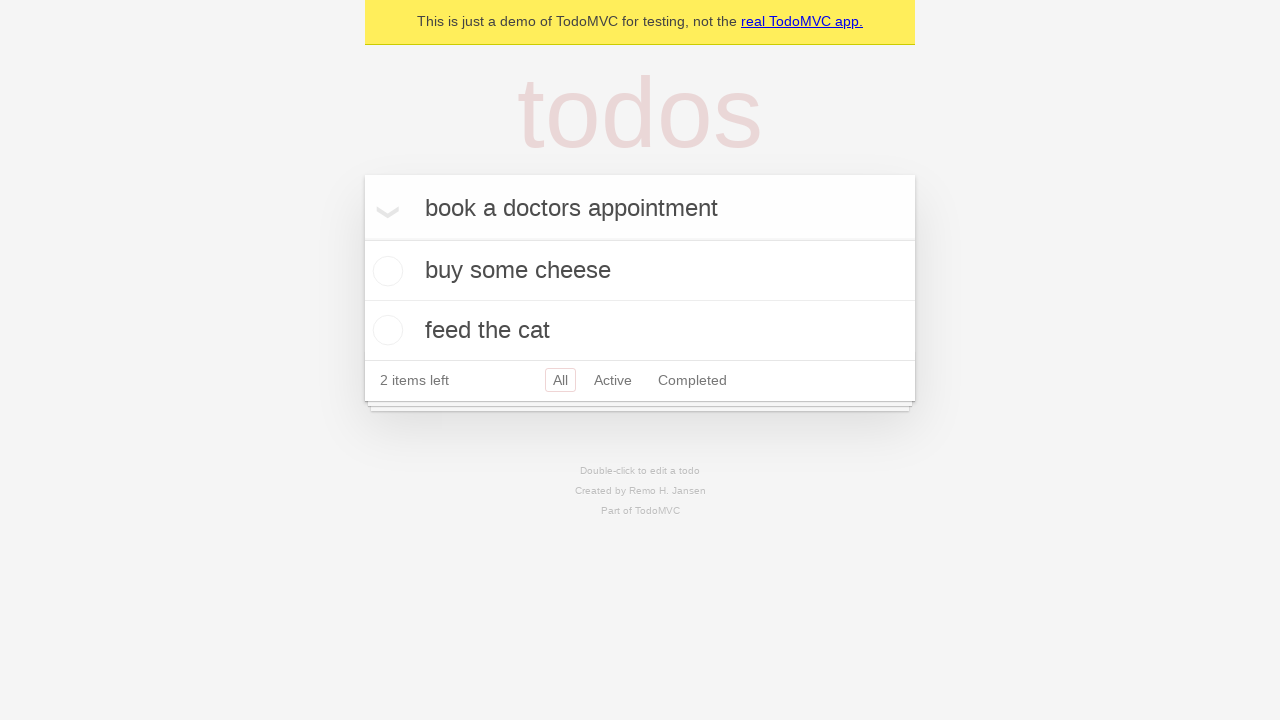

Pressed Enter to add third todo on .new-todo
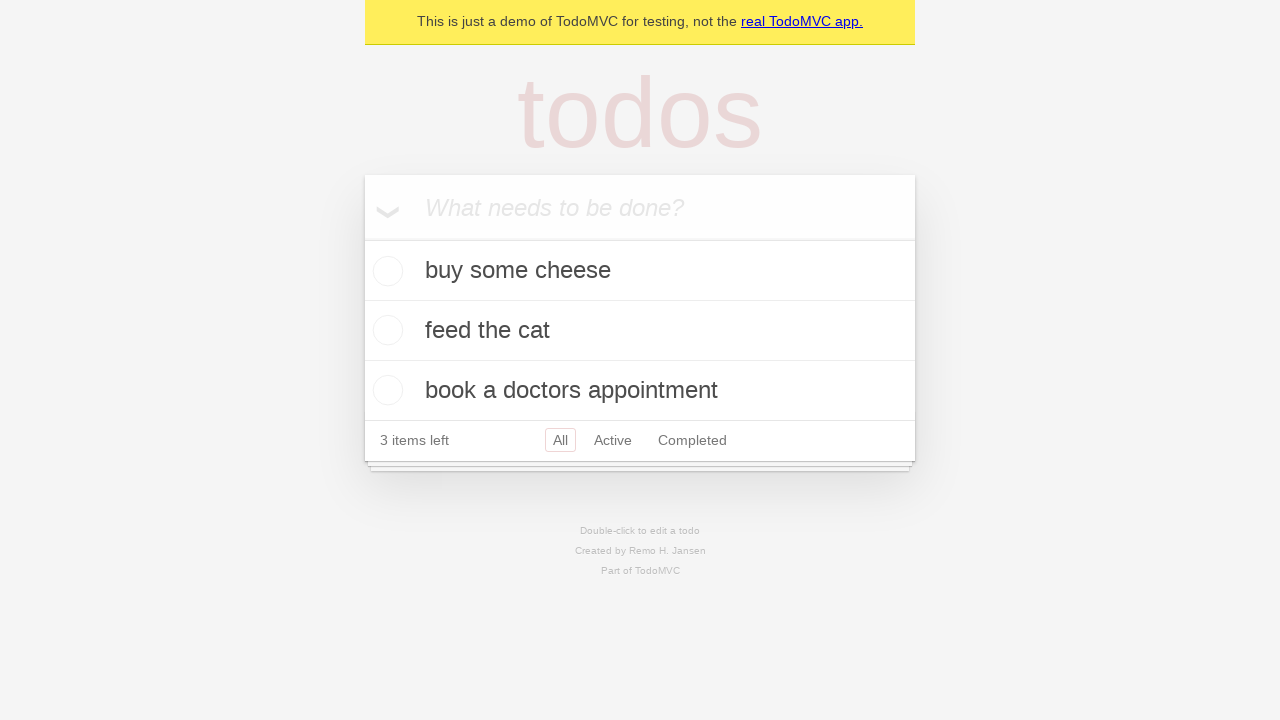

Waited for all three todos to be visible in the list
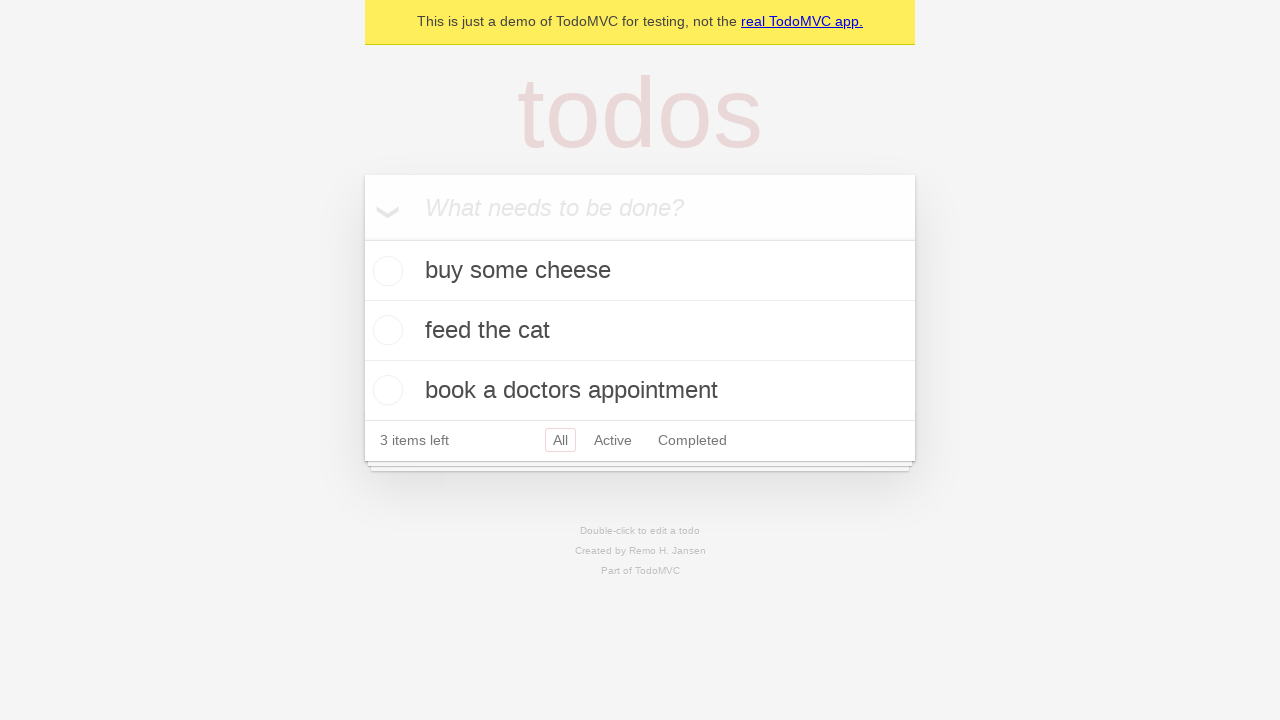

Clicked Active filter to show only active todos at (613, 440) on .filters >> text=Active
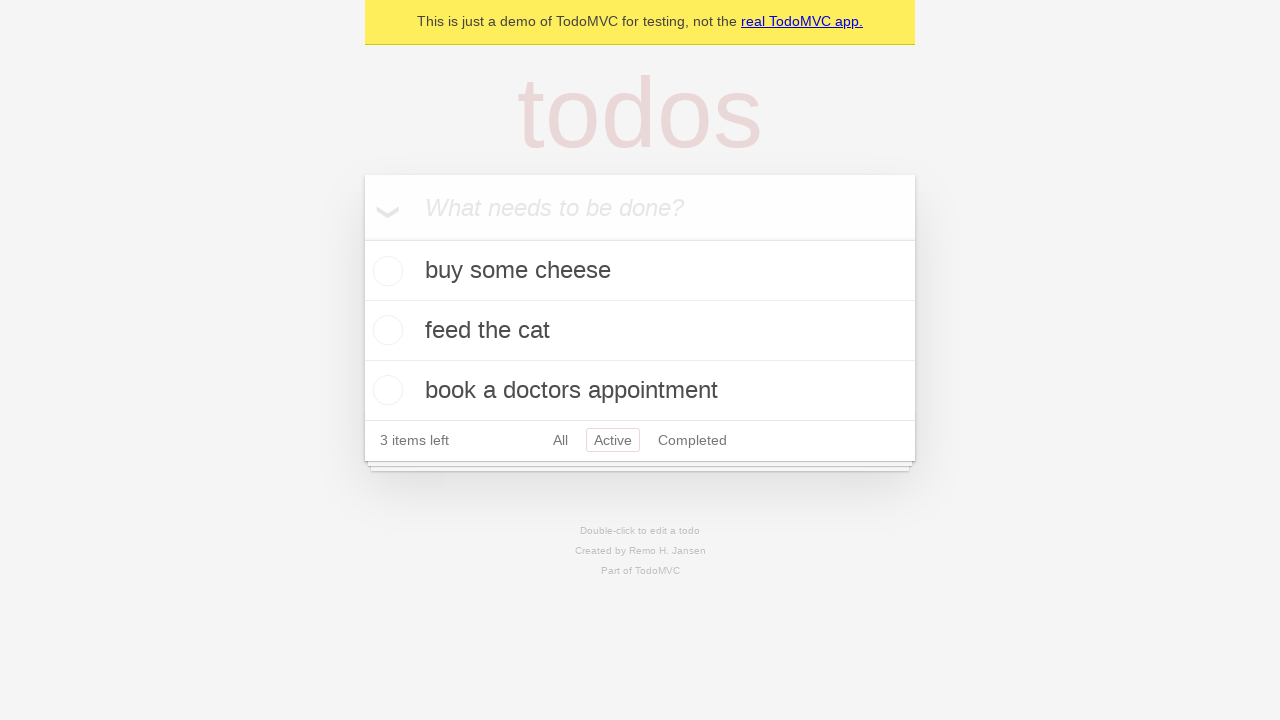

Clicked Completed filter to show only completed todos at (692, 440) on .filters >> text=Completed
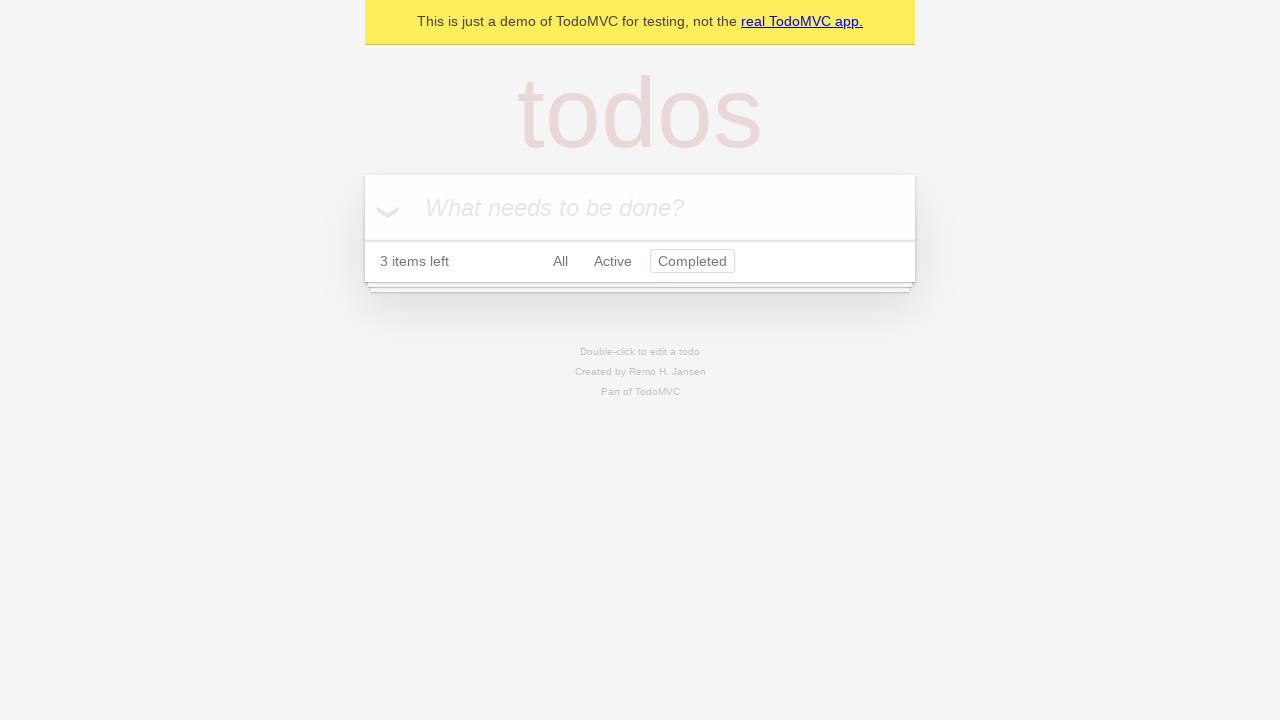

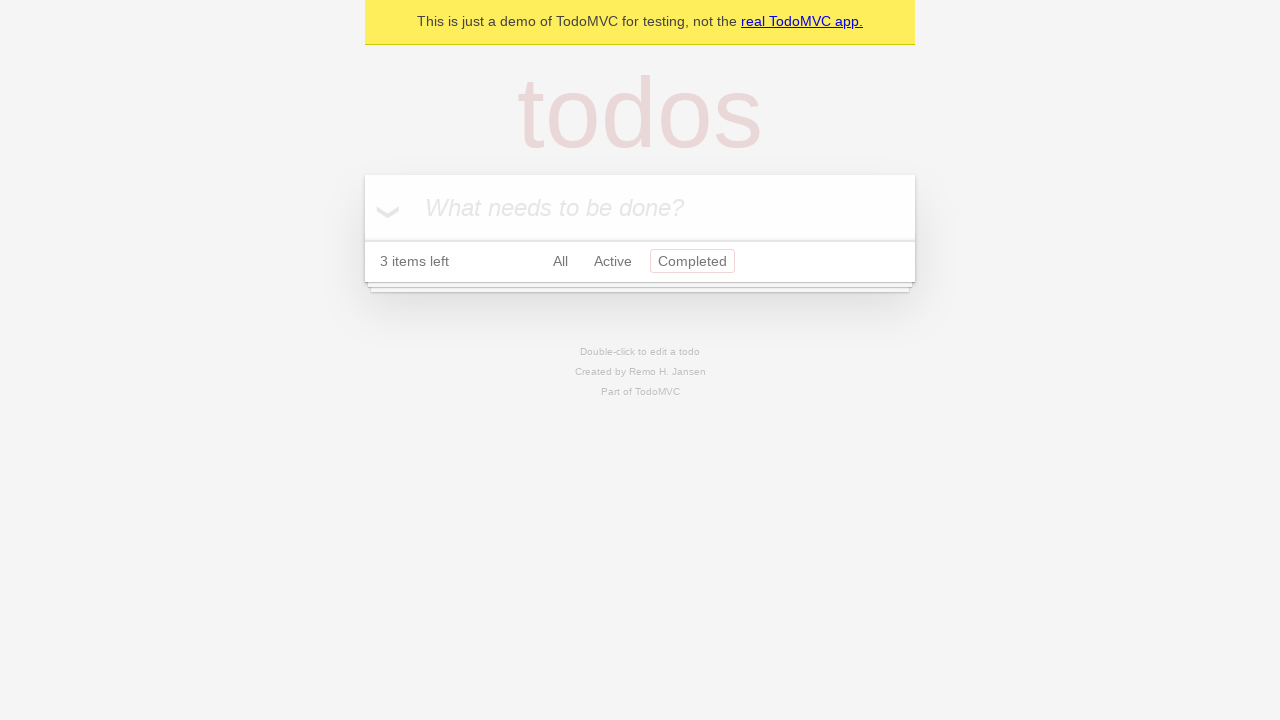